Tests a registration form by filling in first name, last name, and email fields, then submitting and verifying a success message is displayed.

Starting URL: http://suninjuly.github.io/registration1.html

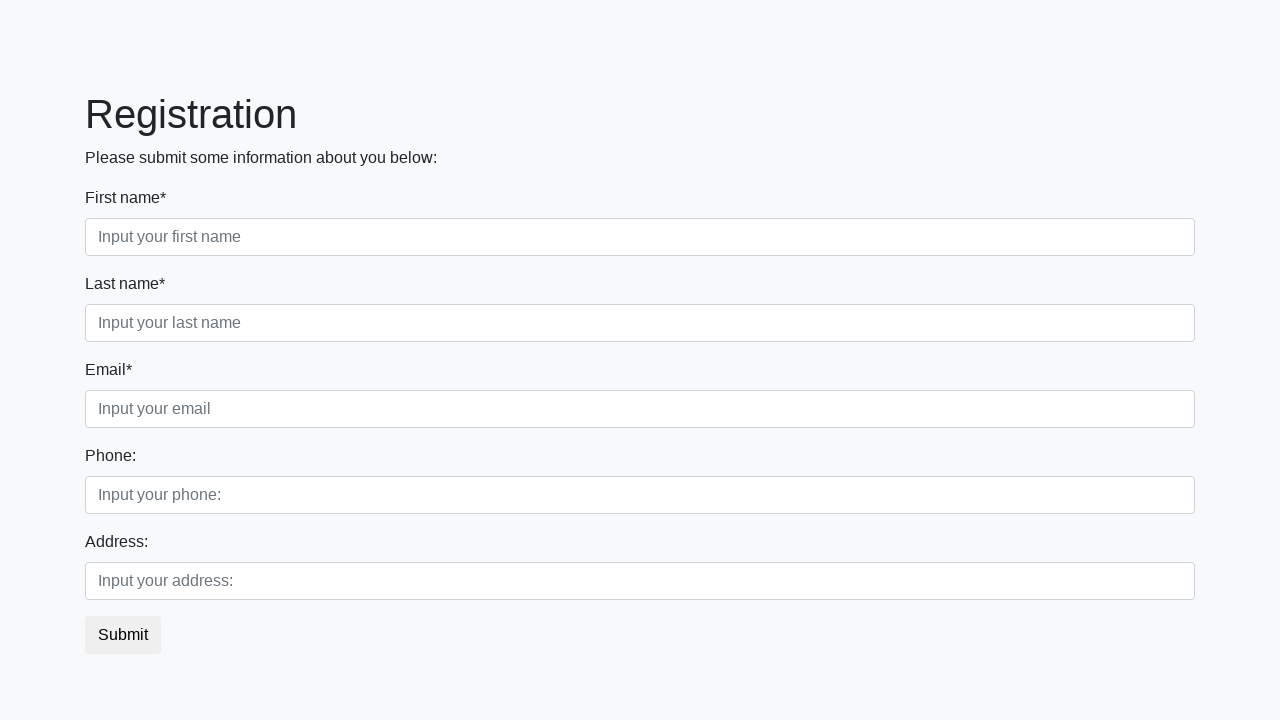

Filled first name field with 'John' on div.first_block input.first
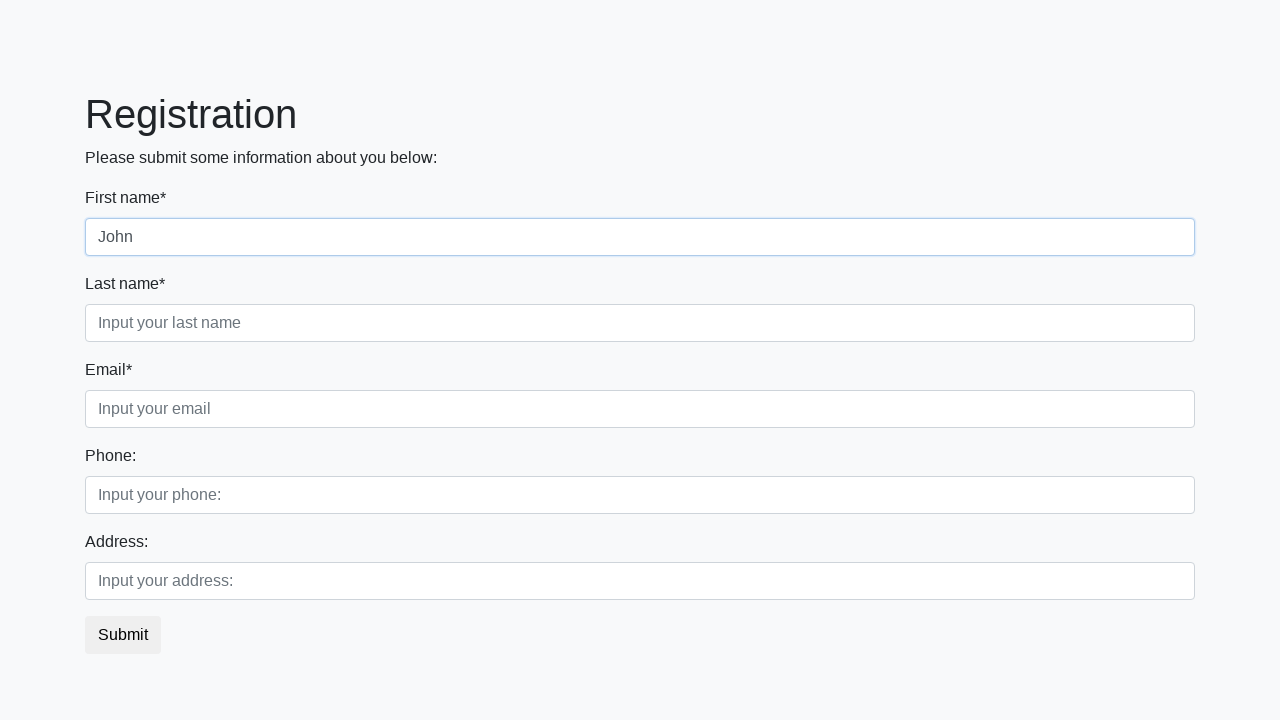

Filled last name field with 'Smith' on div.first_block input.second
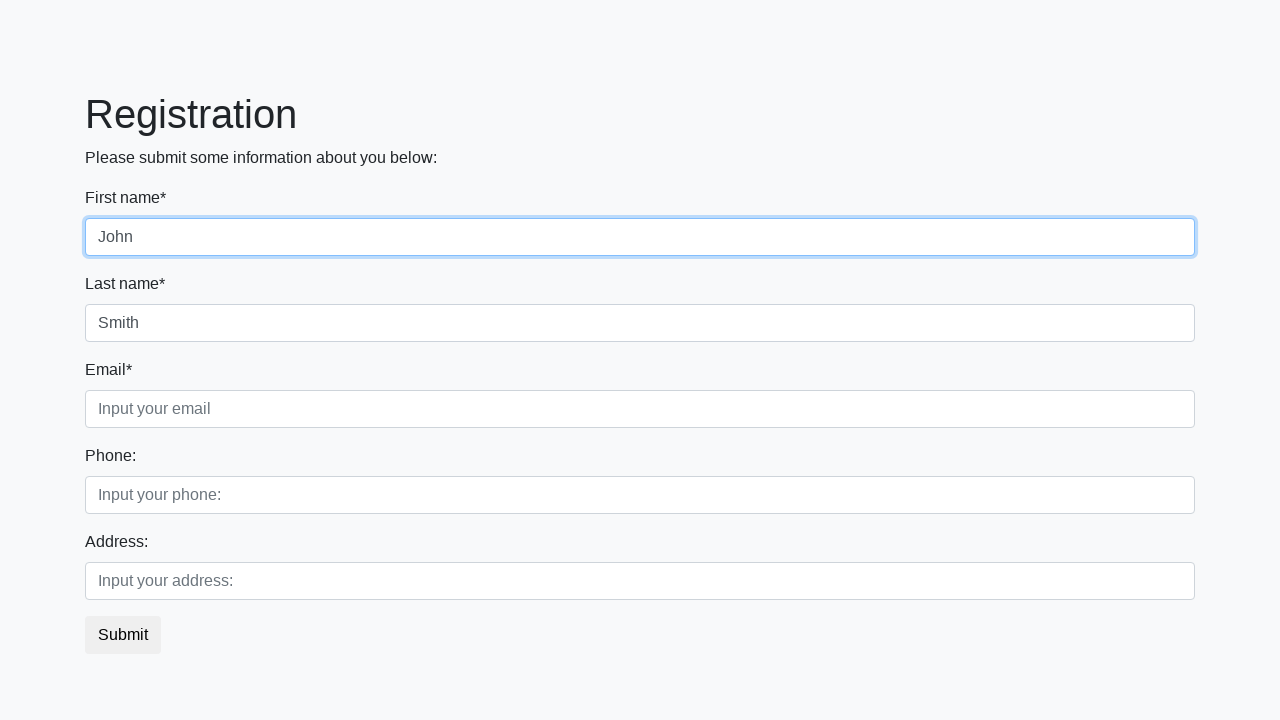

Filled email field with 'john.smith@example.com' on div.first_block input.third
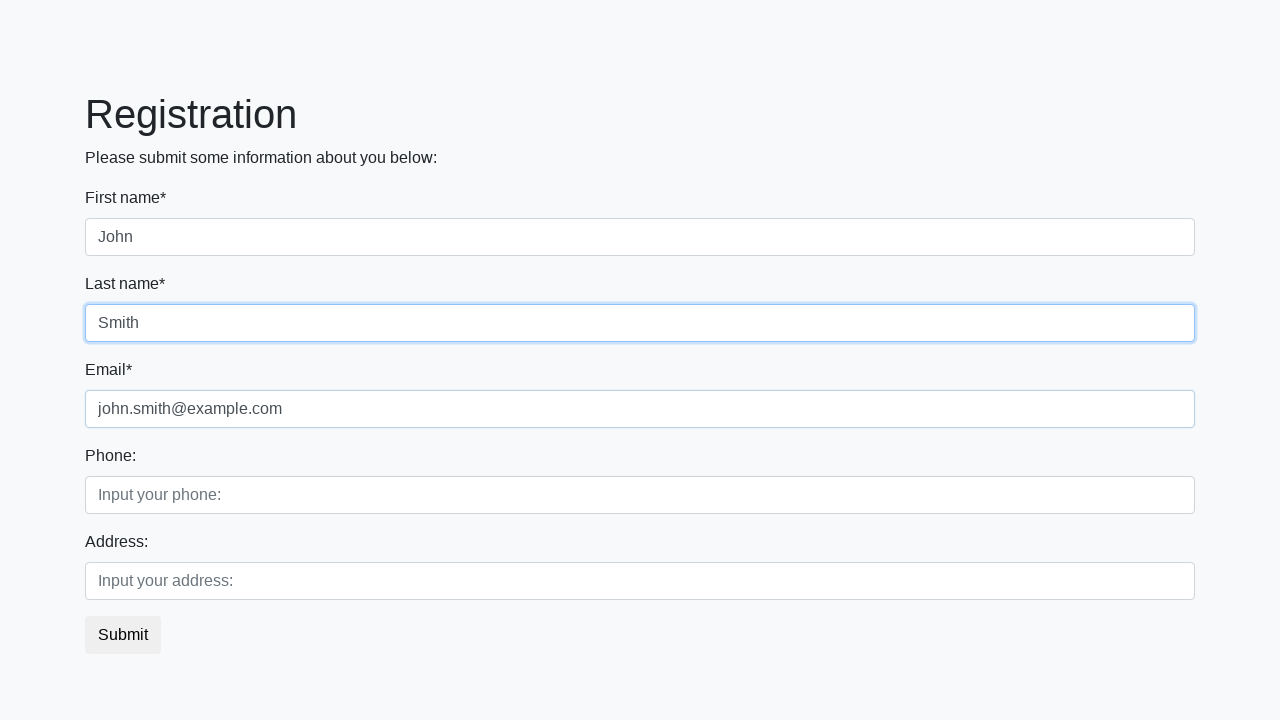

Clicked submit button at (123, 635) on button.btn
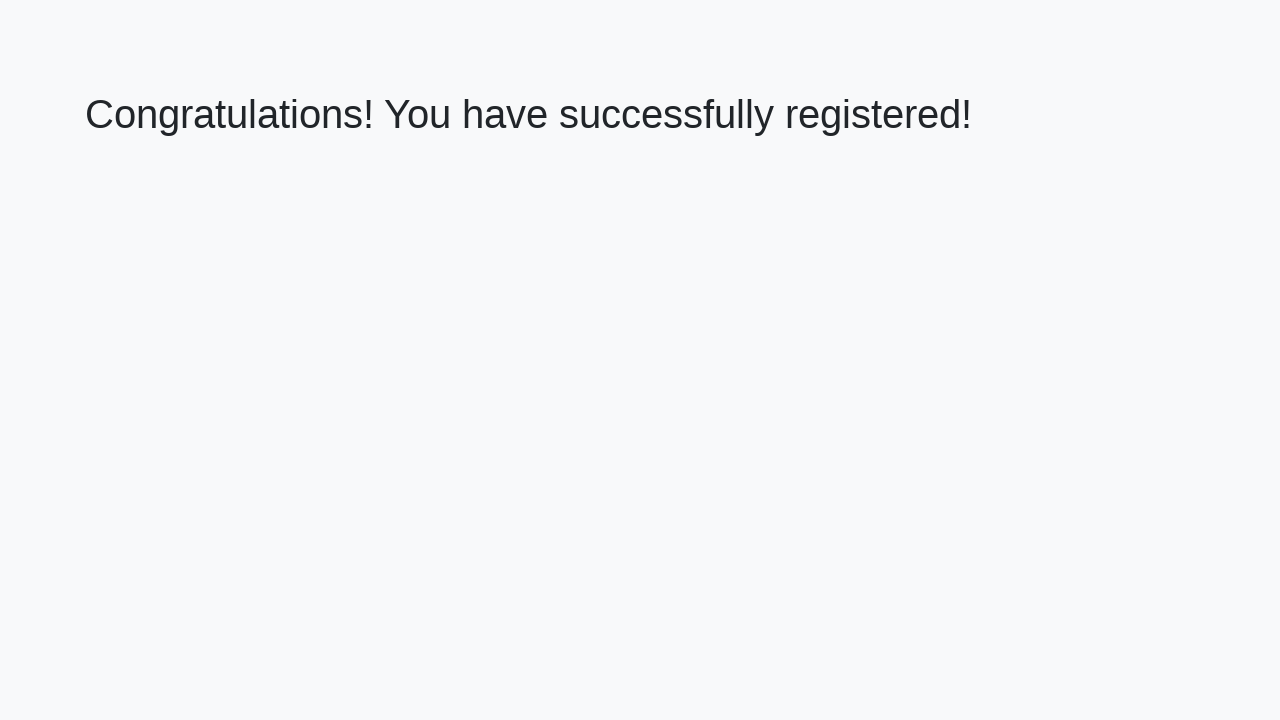

Success message header loaded
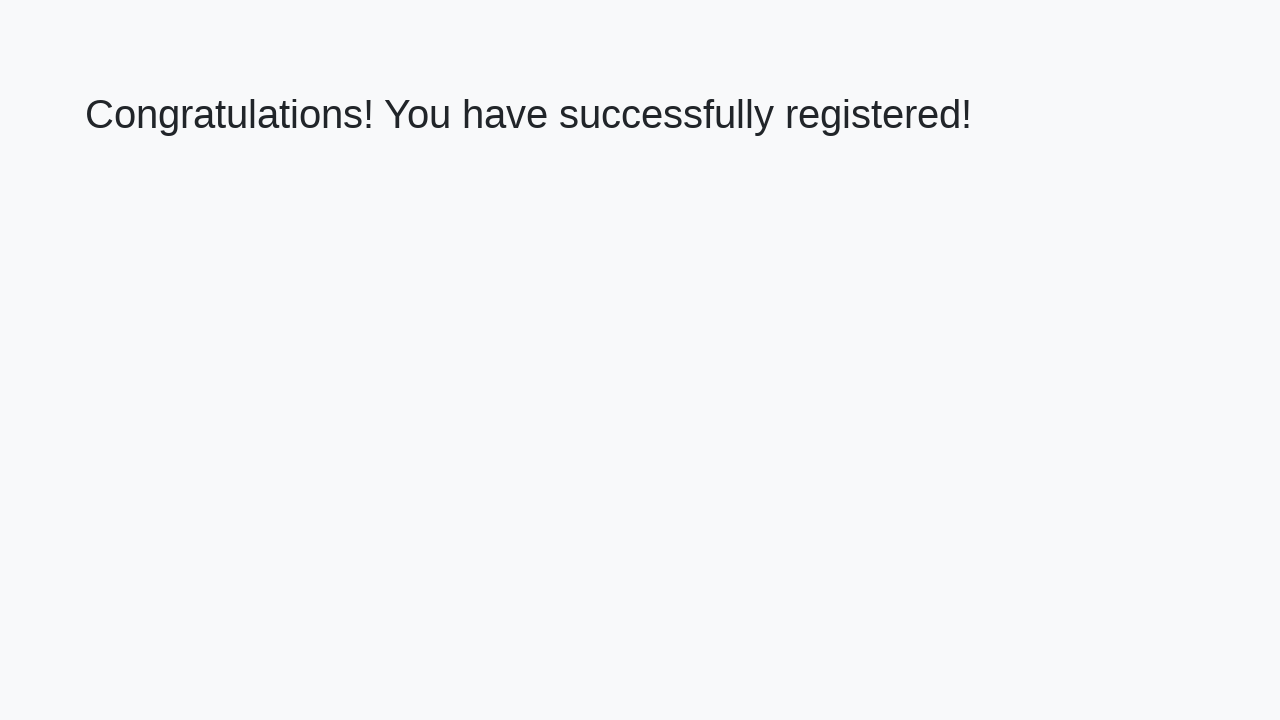

Retrieved success message text: 'Congratulations! You have successfully registered!'
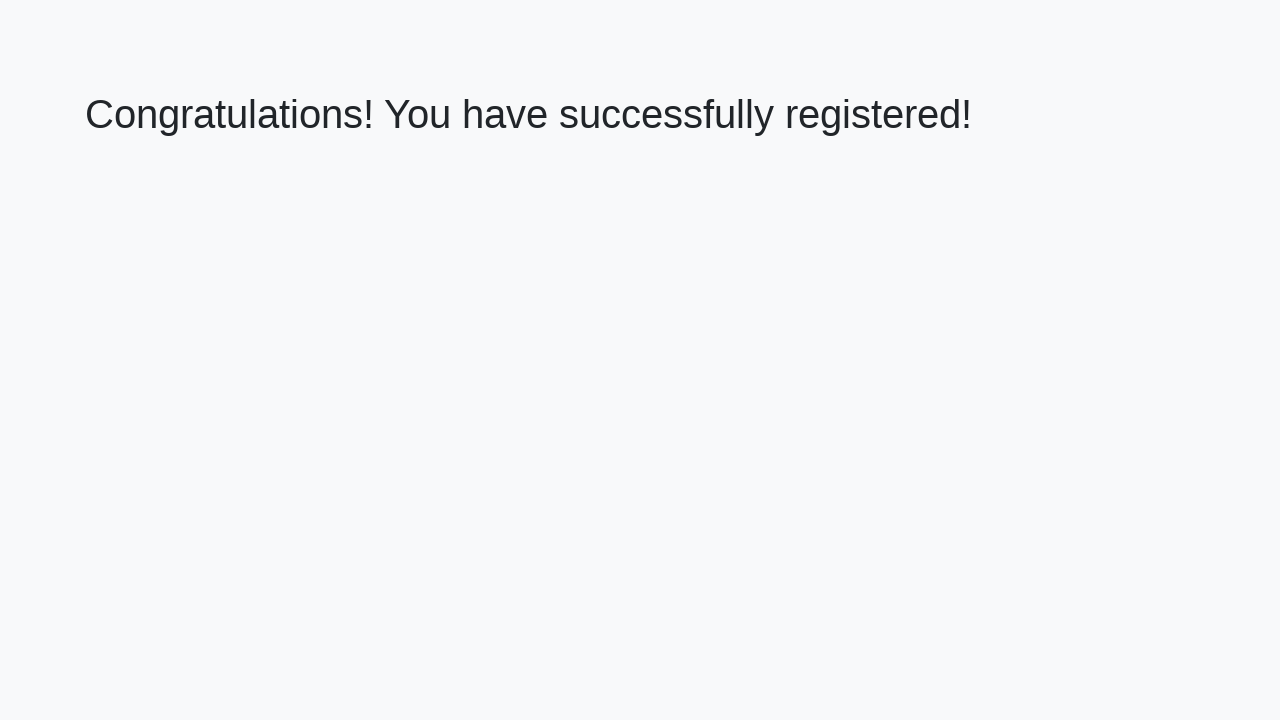

Verified success message matches expected text
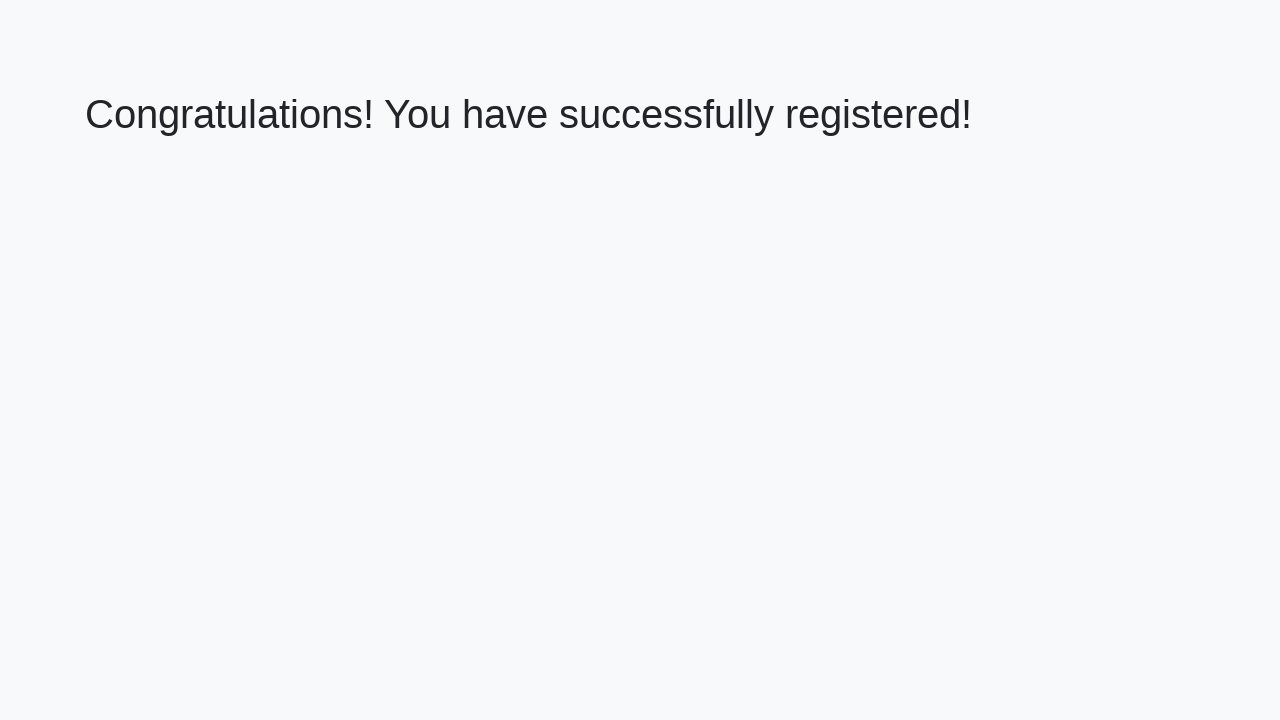

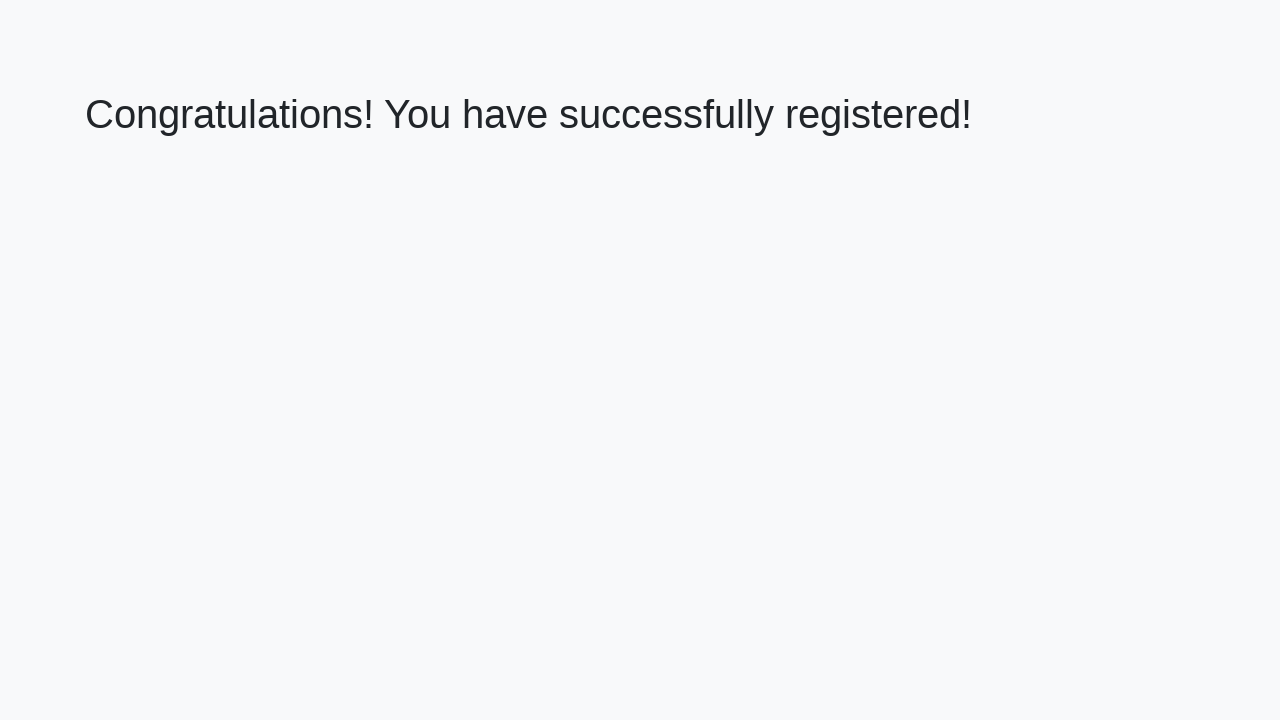